Tests that the currently applied filter is highlighted

Starting URL: https://demo.playwright.dev/todomvc

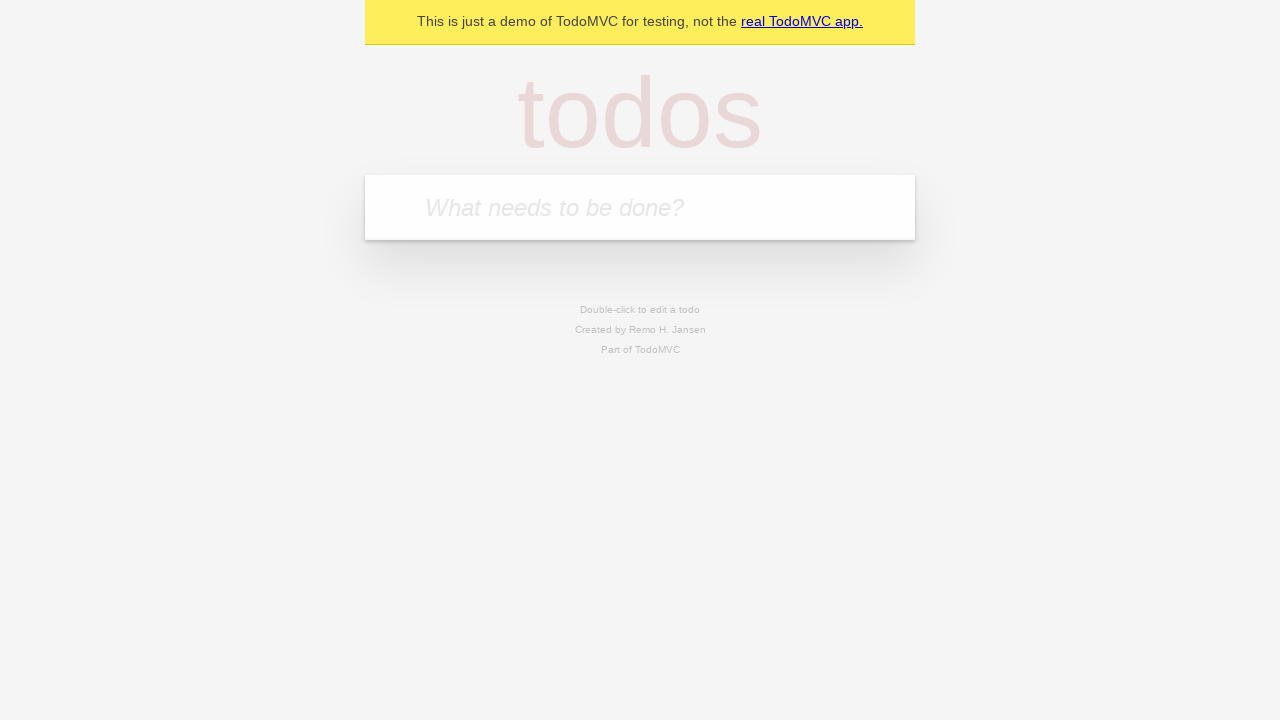

Filled first todo input with 'buy some cheese' on internal:attr=[placeholder="What needs to be done?"i]
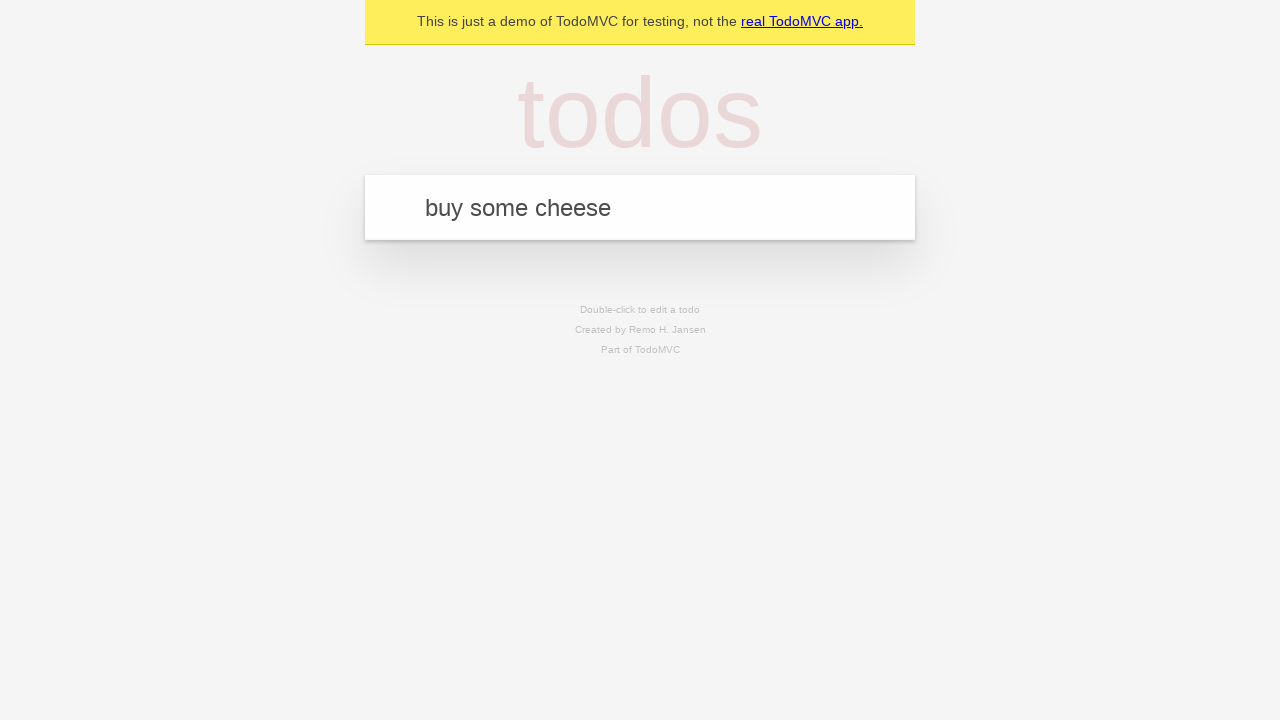

Pressed Enter to add first todo on internal:attr=[placeholder="What needs to be done?"i]
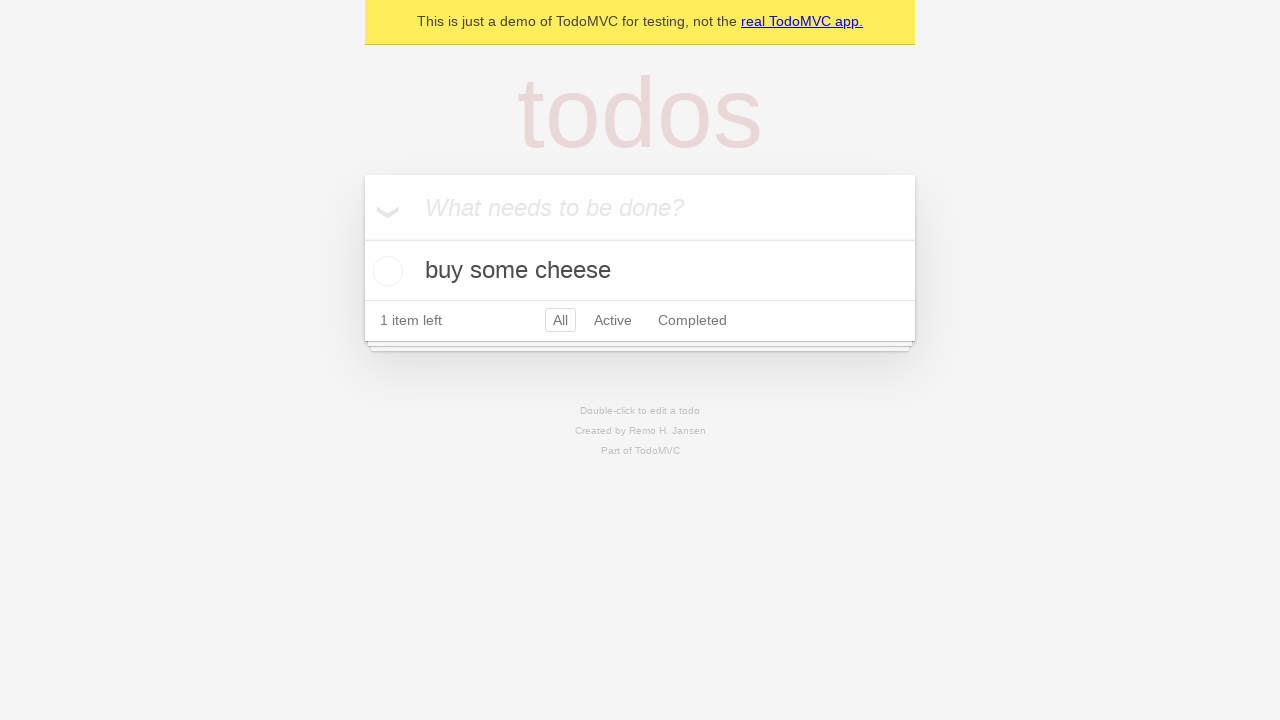

Filled second todo input with 'feed the cat' on internal:attr=[placeholder="What needs to be done?"i]
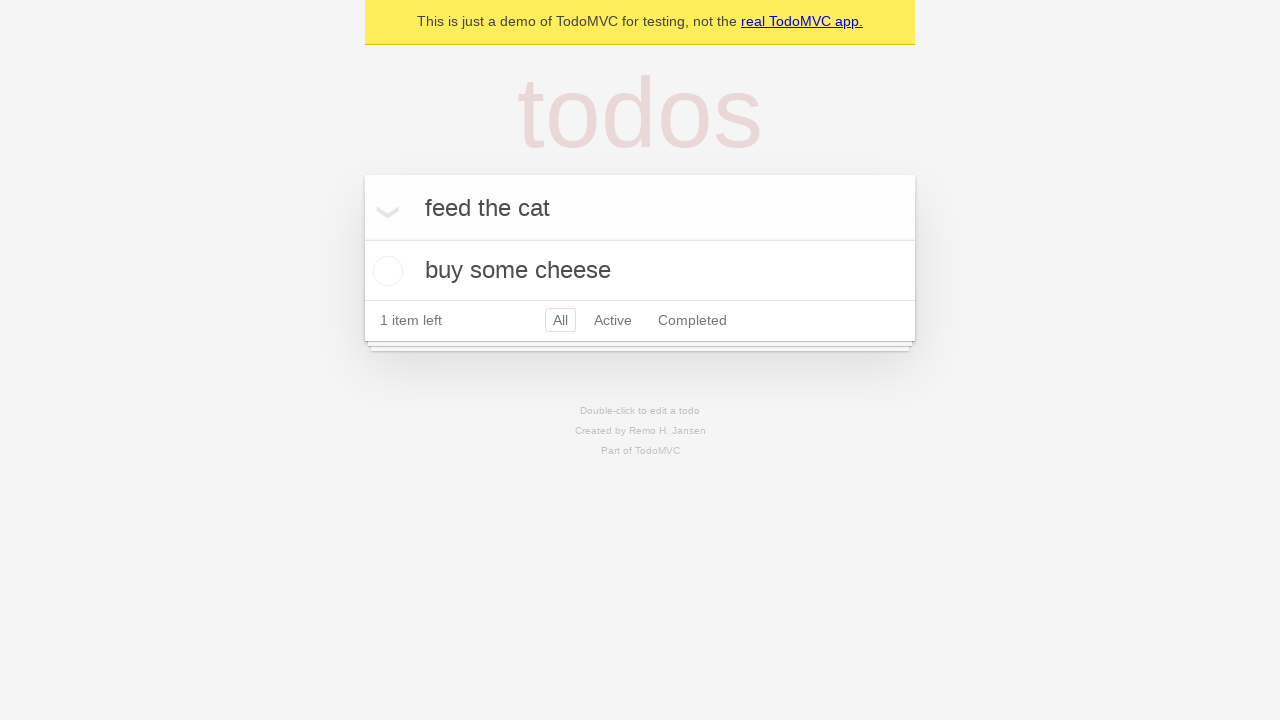

Pressed Enter to add second todo on internal:attr=[placeholder="What needs to be done?"i]
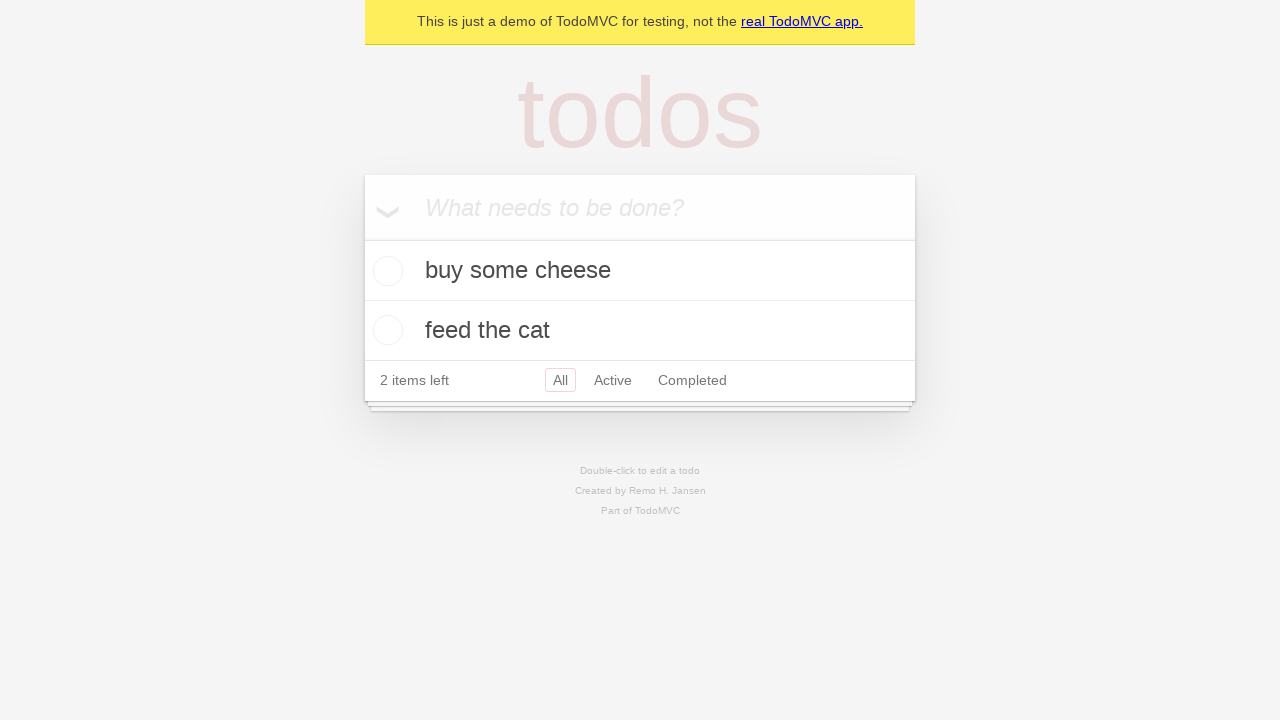

Filled third todo input with 'book a doctors appointment' on internal:attr=[placeholder="What needs to be done?"i]
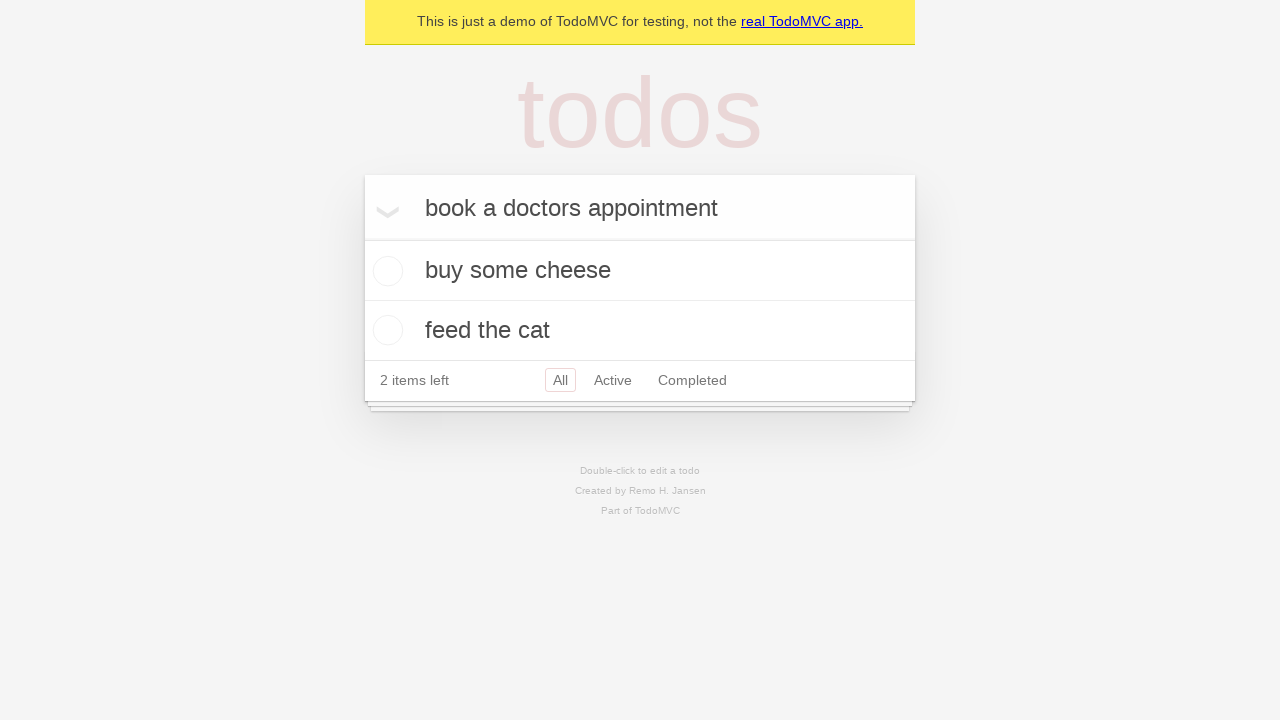

Pressed Enter to add third todo on internal:attr=[placeholder="What needs to be done?"i]
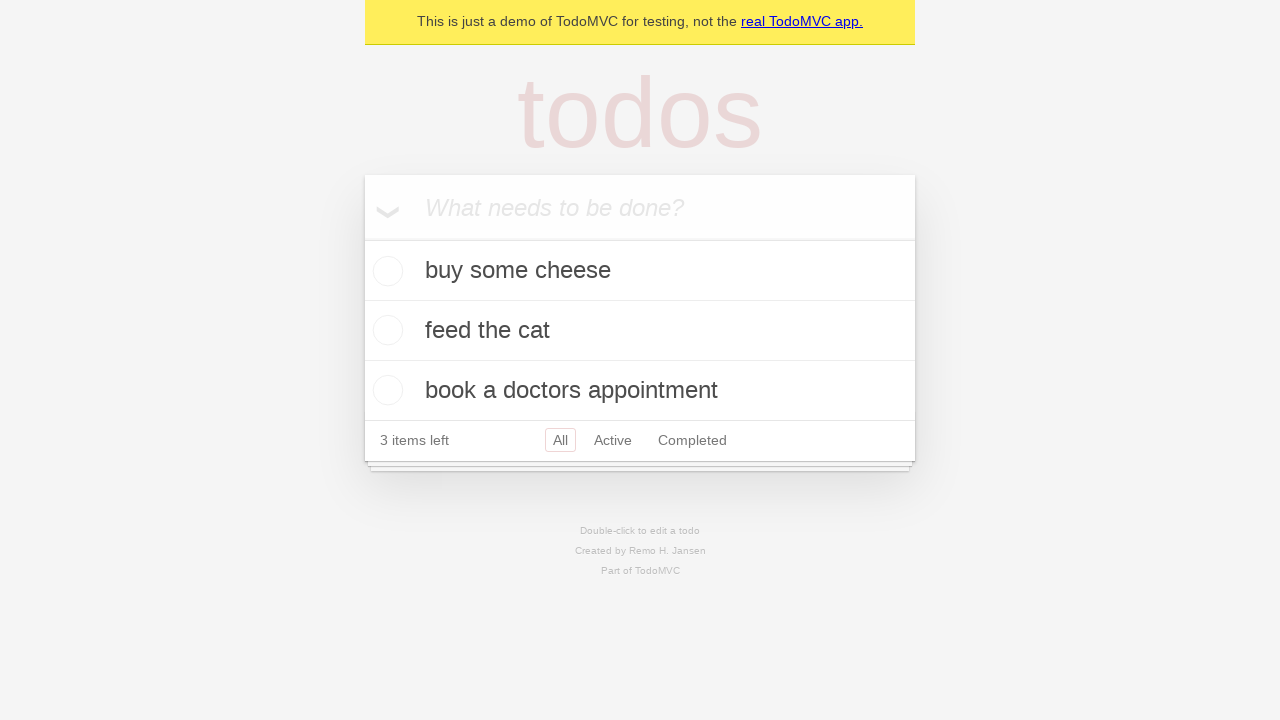

Verified 'All' filter link has 'selected' class by default
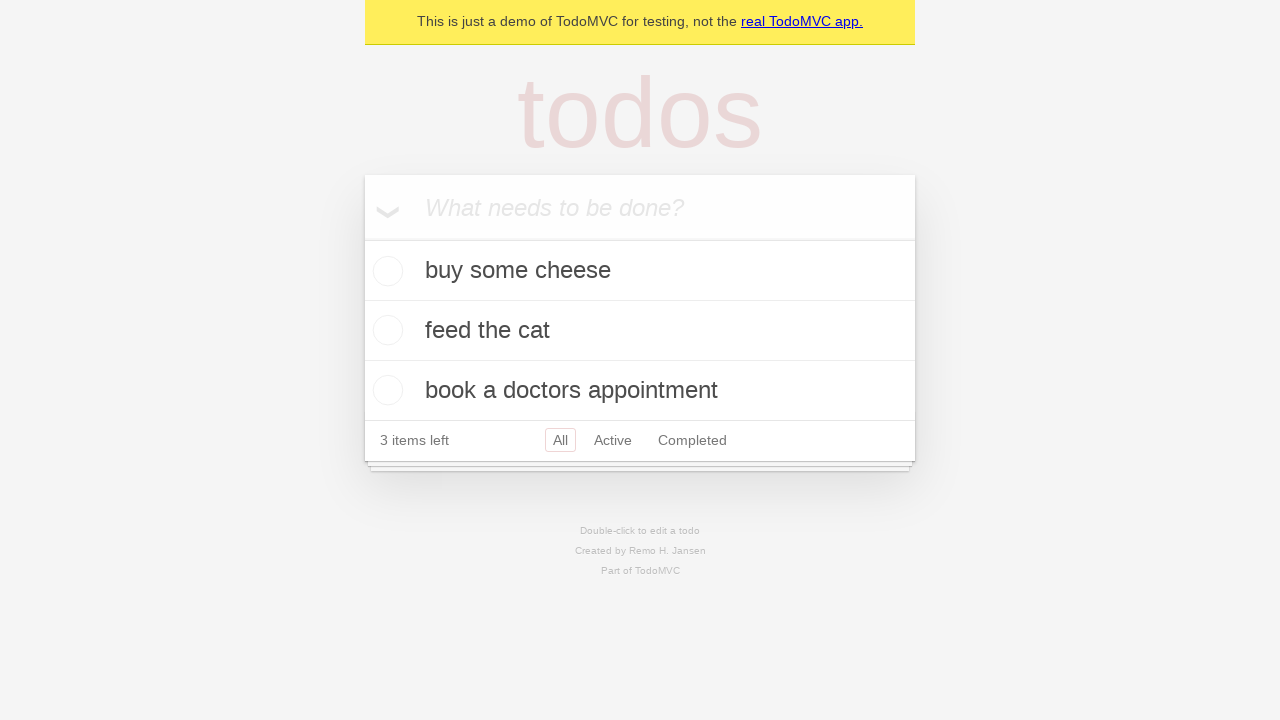

Clicked 'Active' filter link at (613, 440) on internal:role=link[name="Active"i]
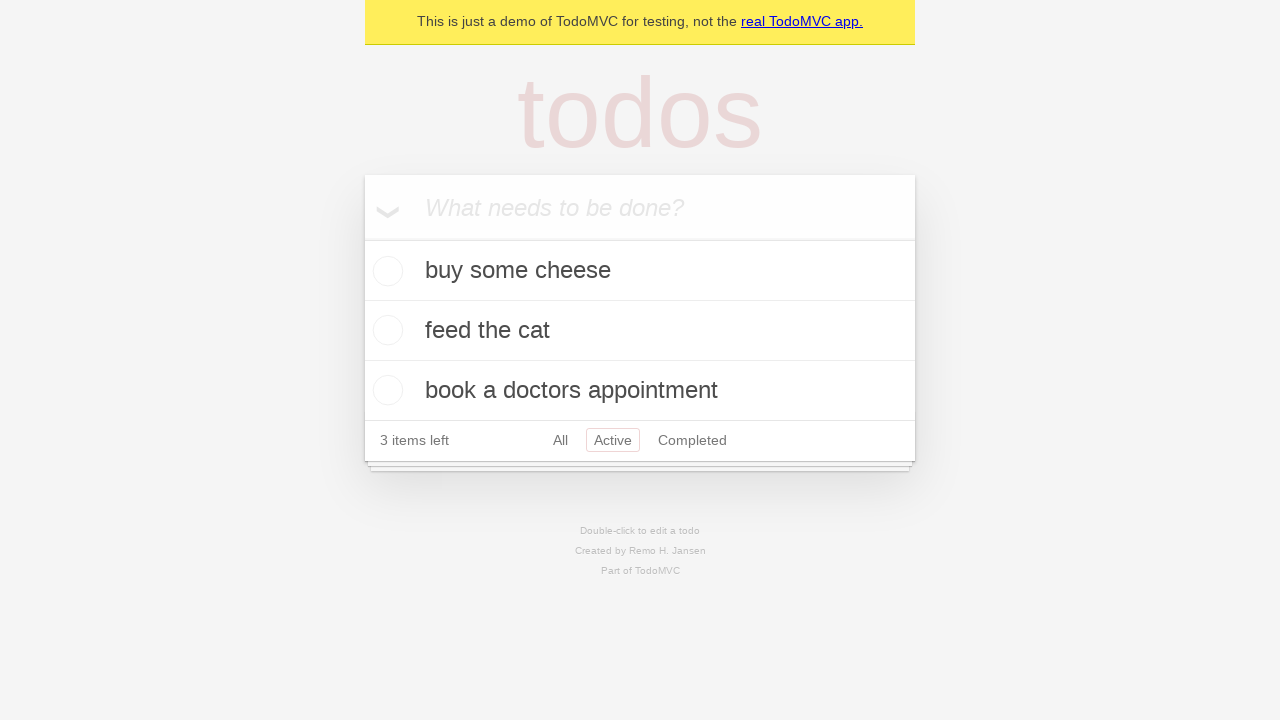

Verified 'Active' filter link is now highlighted with 'selected' class
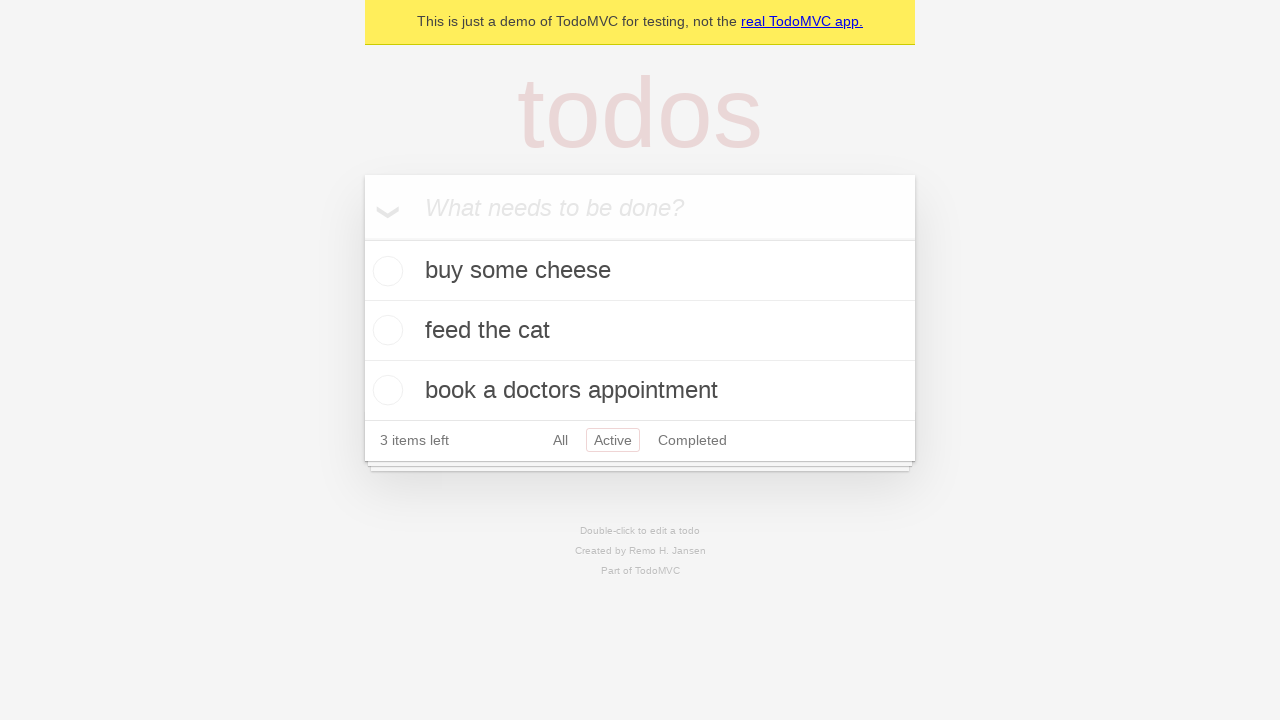

Clicked 'Completed' filter link at (692, 440) on internal:role=link[name="Completed"i]
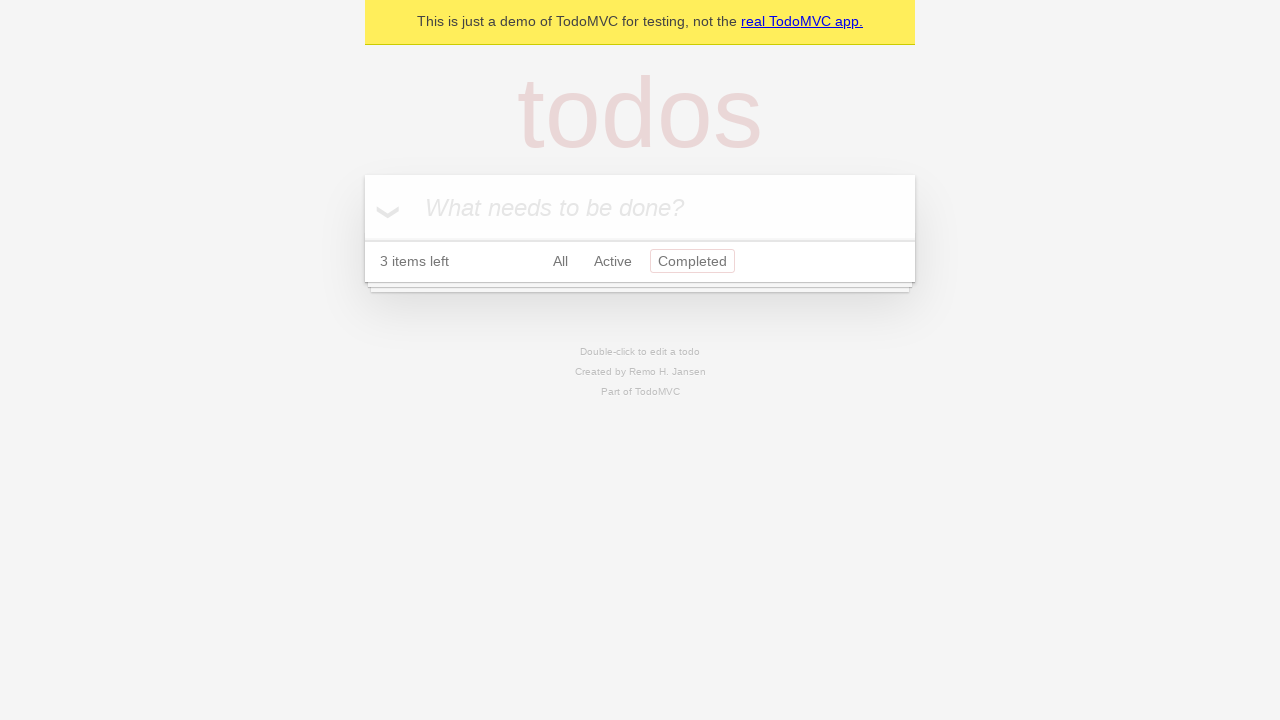

Verified 'Completed' filter link is now highlighted with 'selected' class
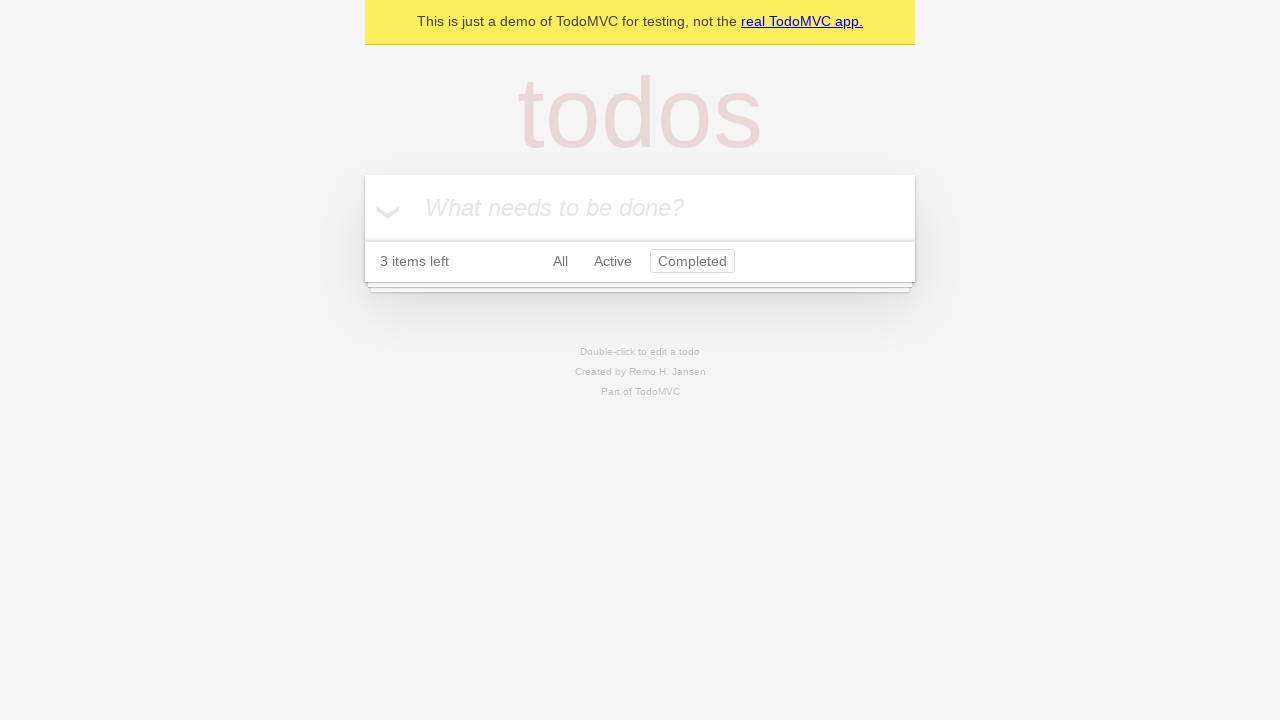

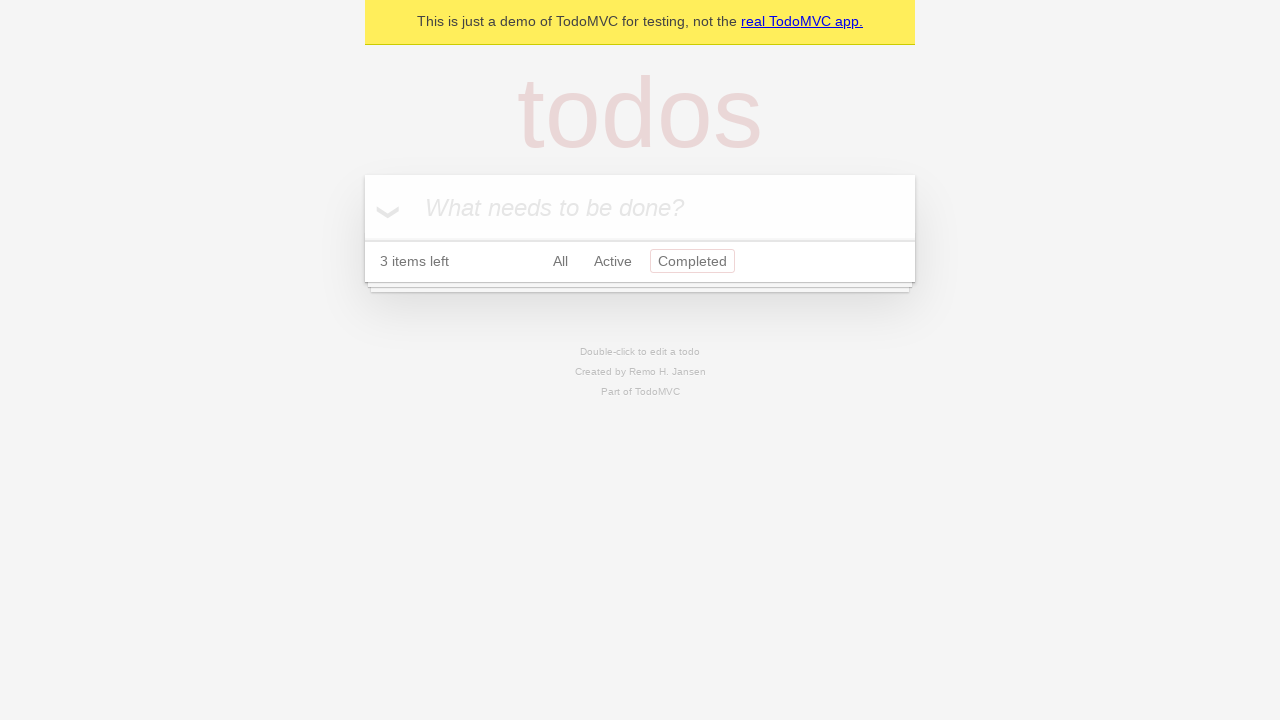